Navigates to the Form Authentication demo page and verifies that the login page header displays "Login Page"

Starting URL: https://the-internet.herokuapp.com/

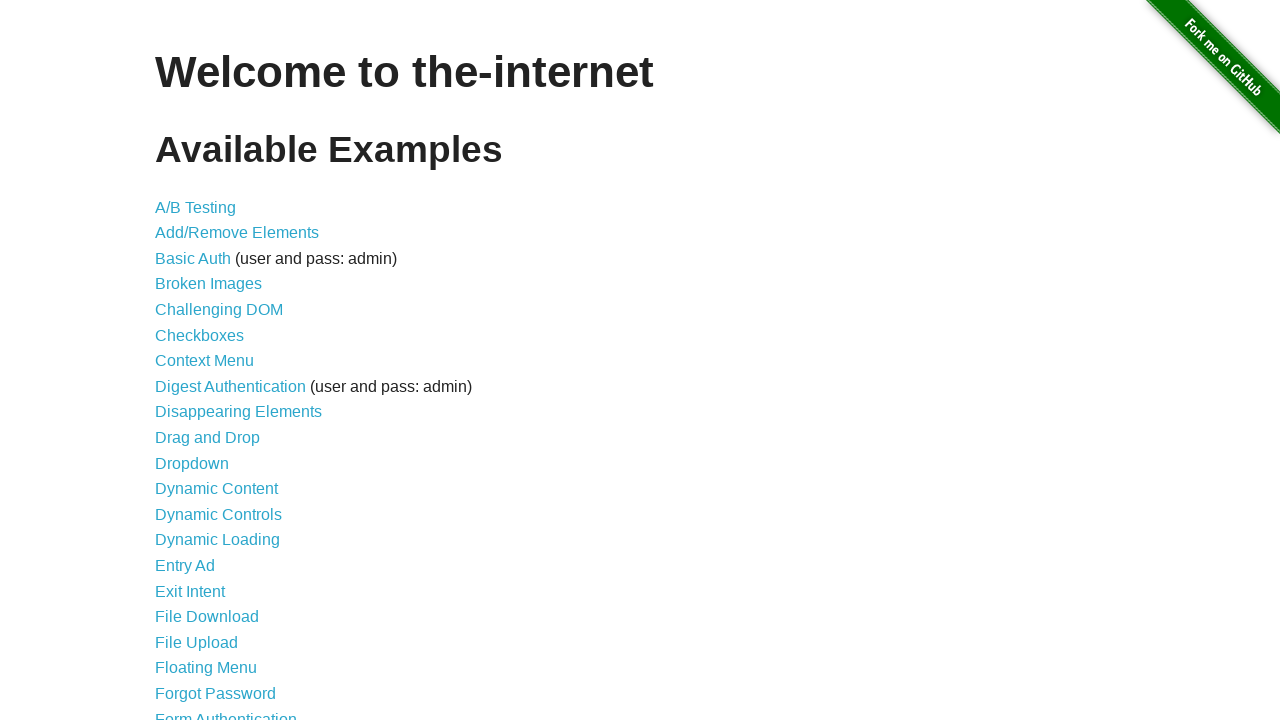

Clicked on Form Authentication link at (226, 712) on xpath=//a[text()="Form Authentication"]
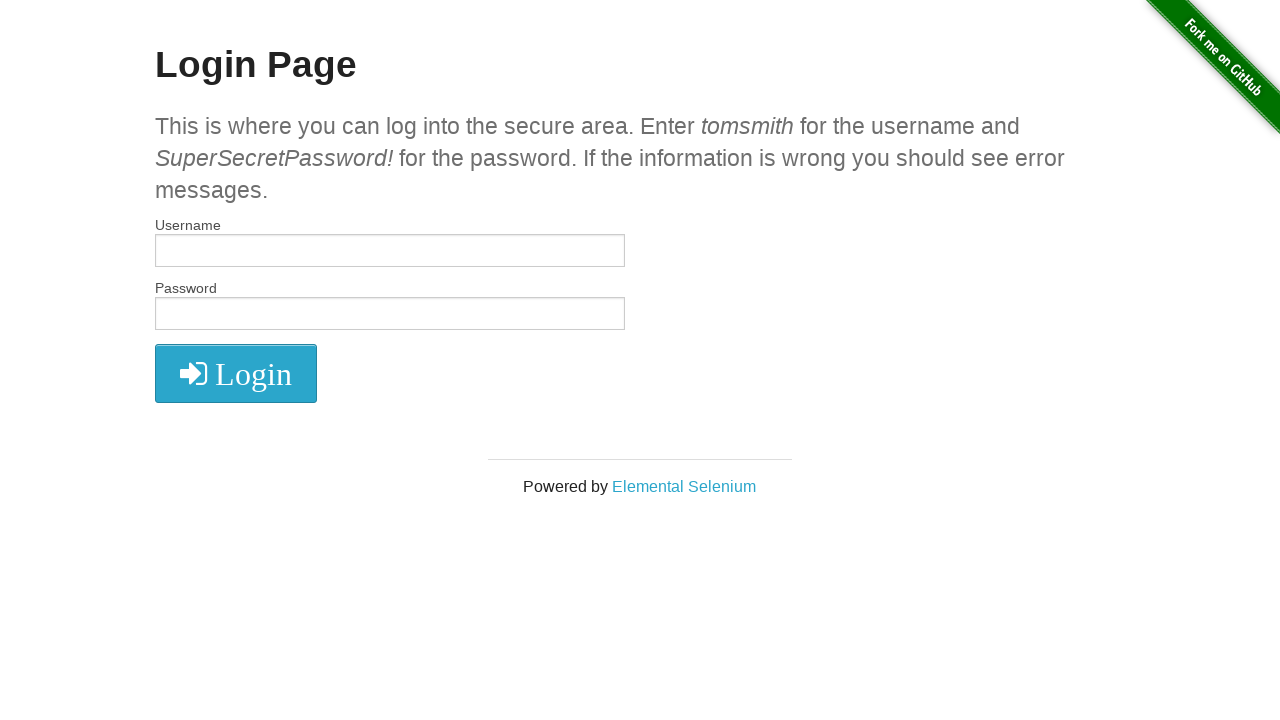

Login page loaded and h2 header is visible
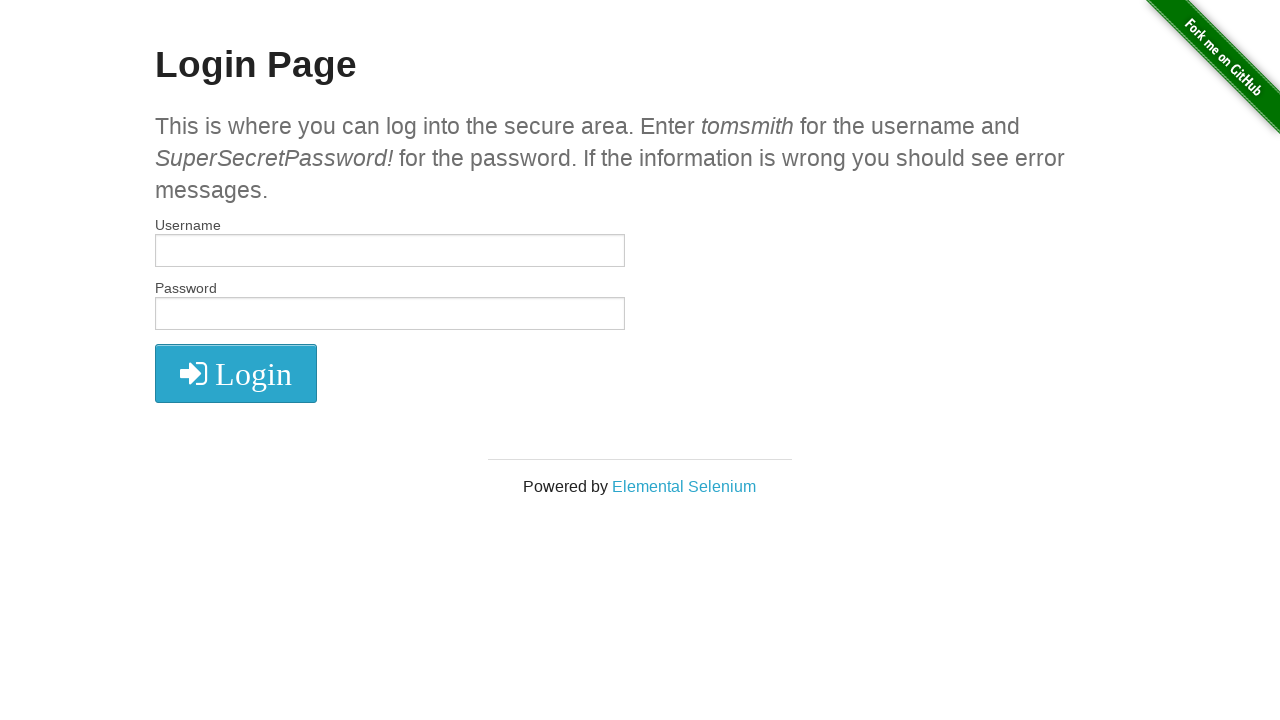

Retrieved h2 element text content
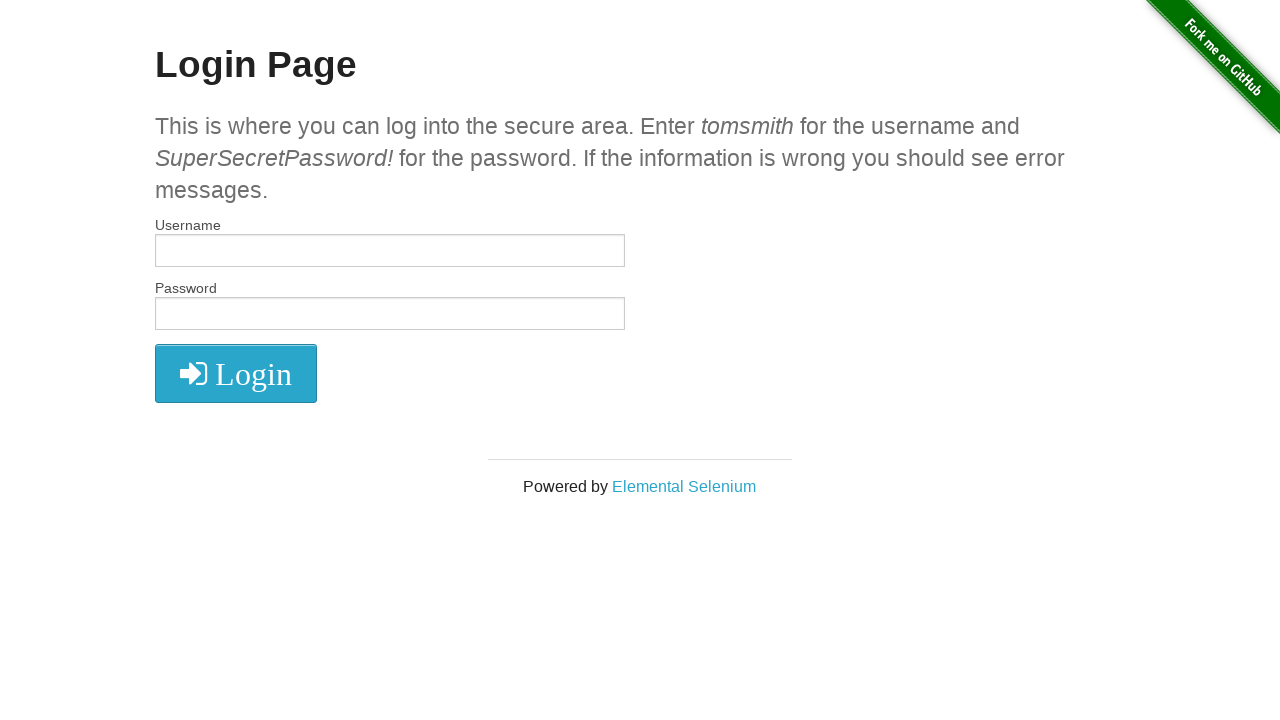

Verified that h2 header displays 'Login Page'
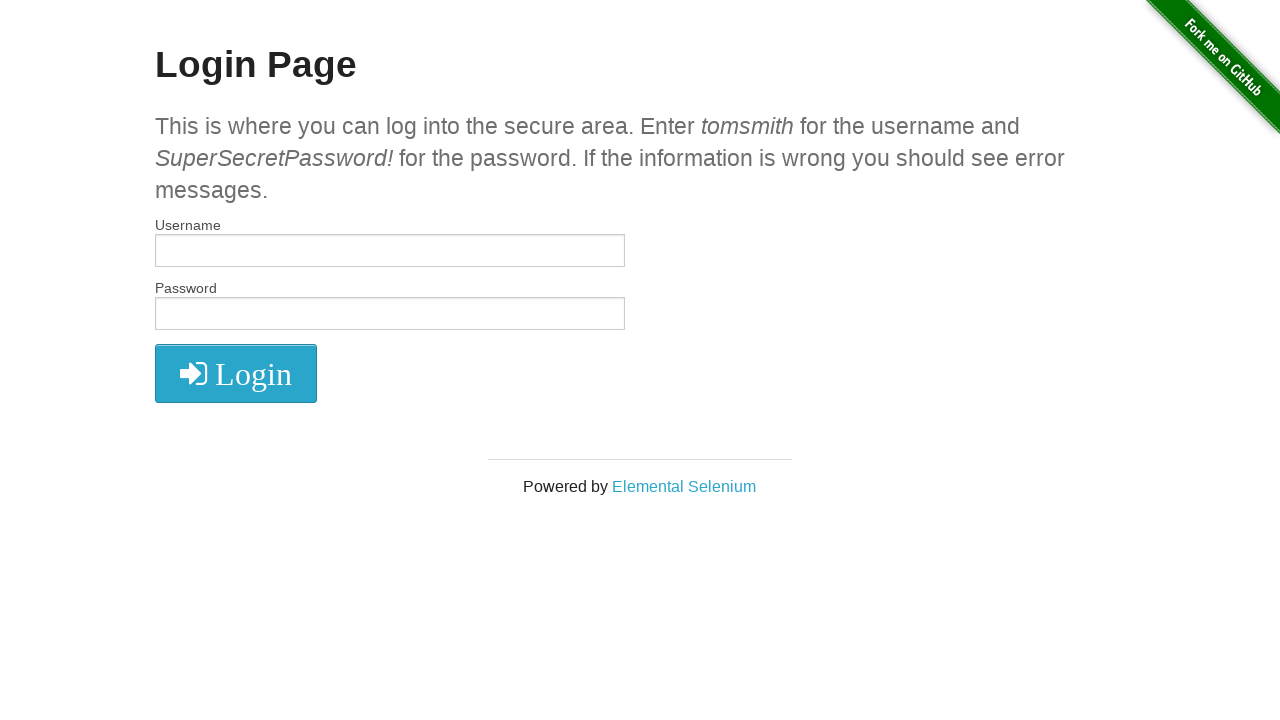

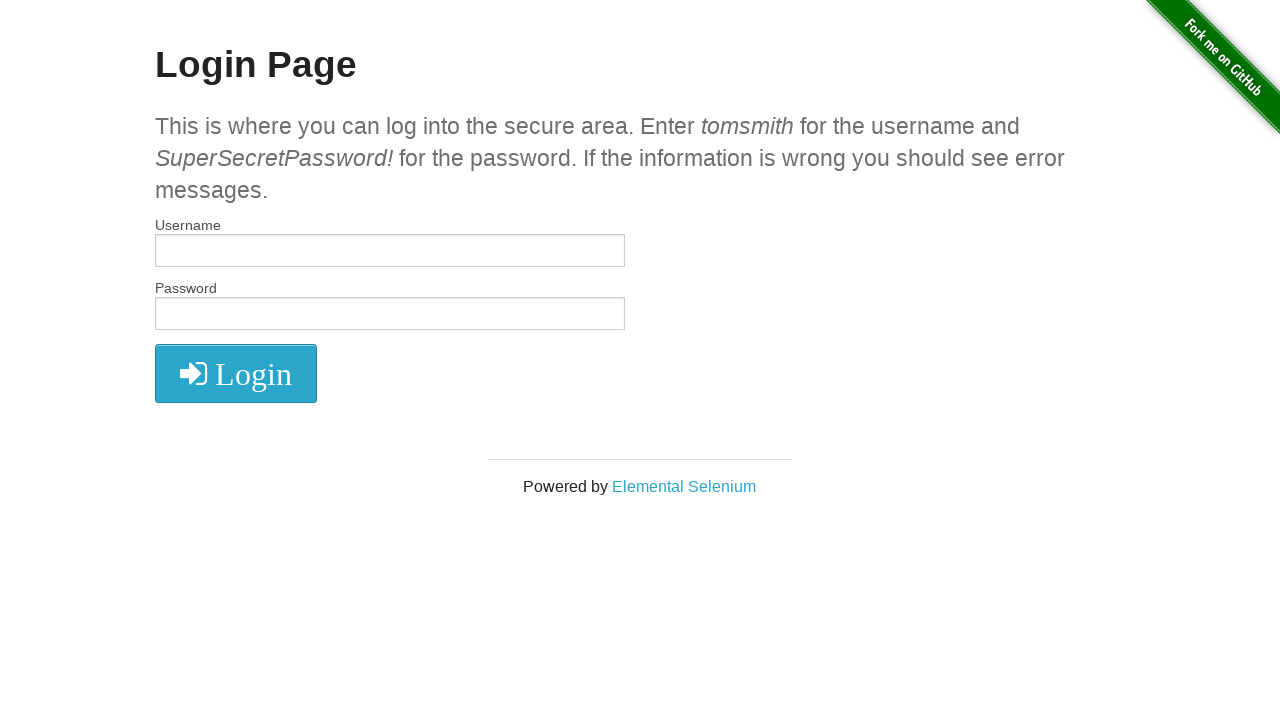